Tests infinite scroll functionality on a YouTube channel's videos page by continuously scrolling until all content is loaded

Starting URL: https://www.youtube.com/@zusmani78/videos

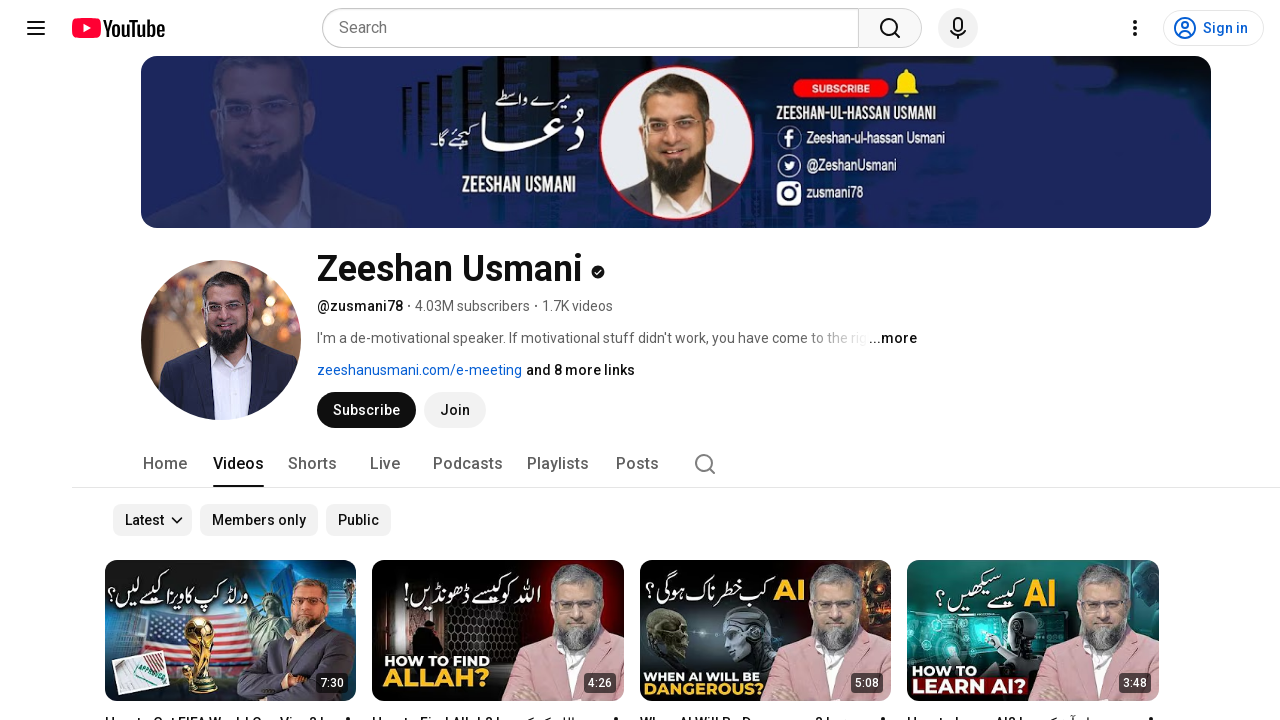

Retrieved initial scroll height of YouTube channel videos page
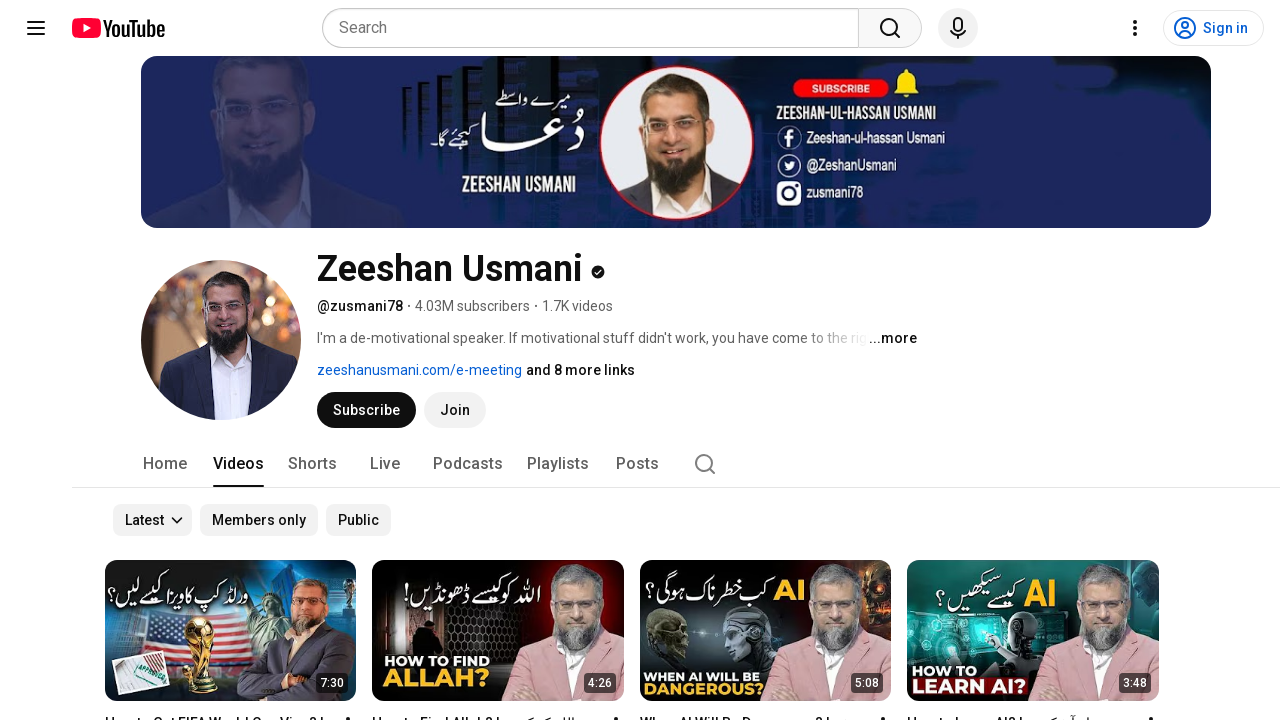

Scrolled to bottom of page
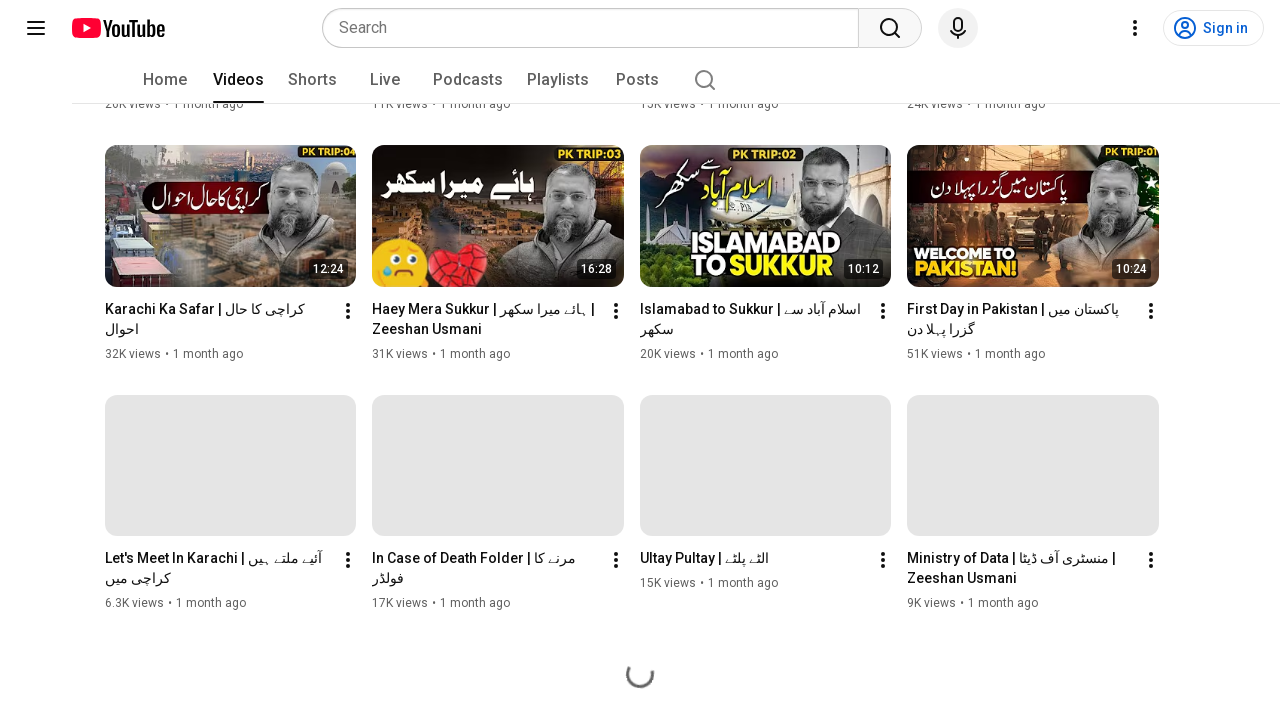

Waited 2 seconds for new content to load
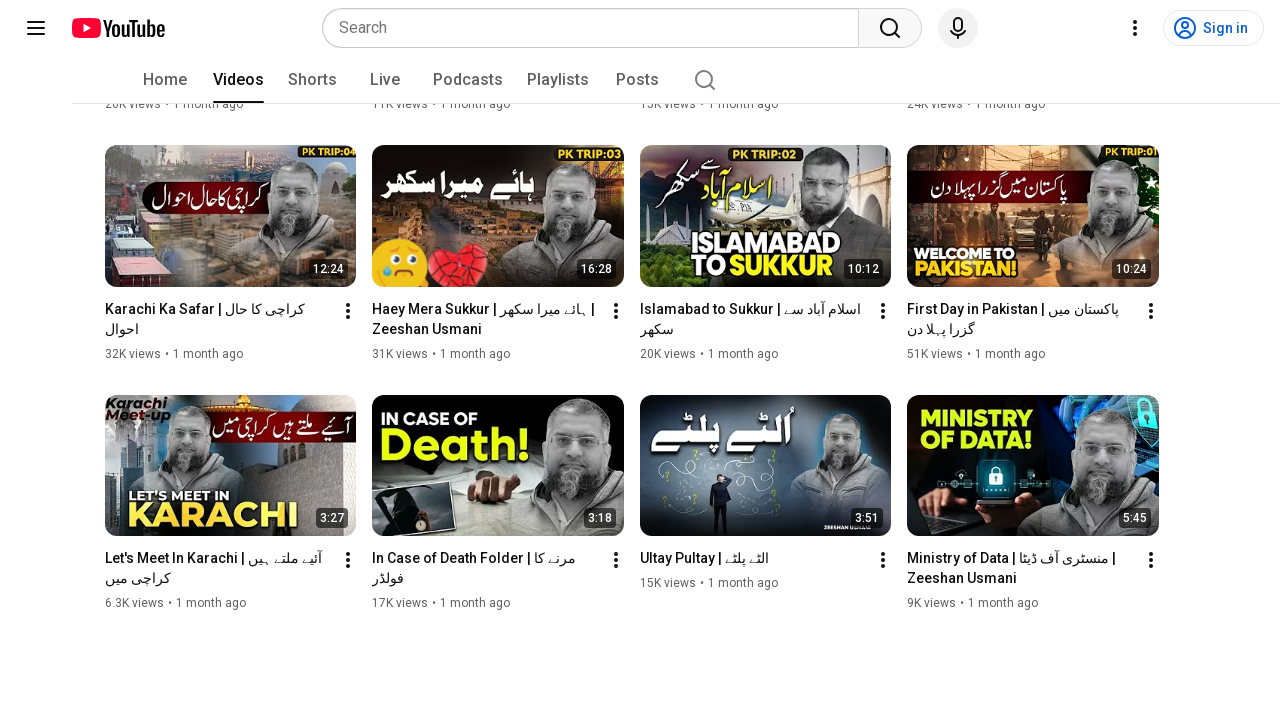

Retrieved new scroll height after waiting for content
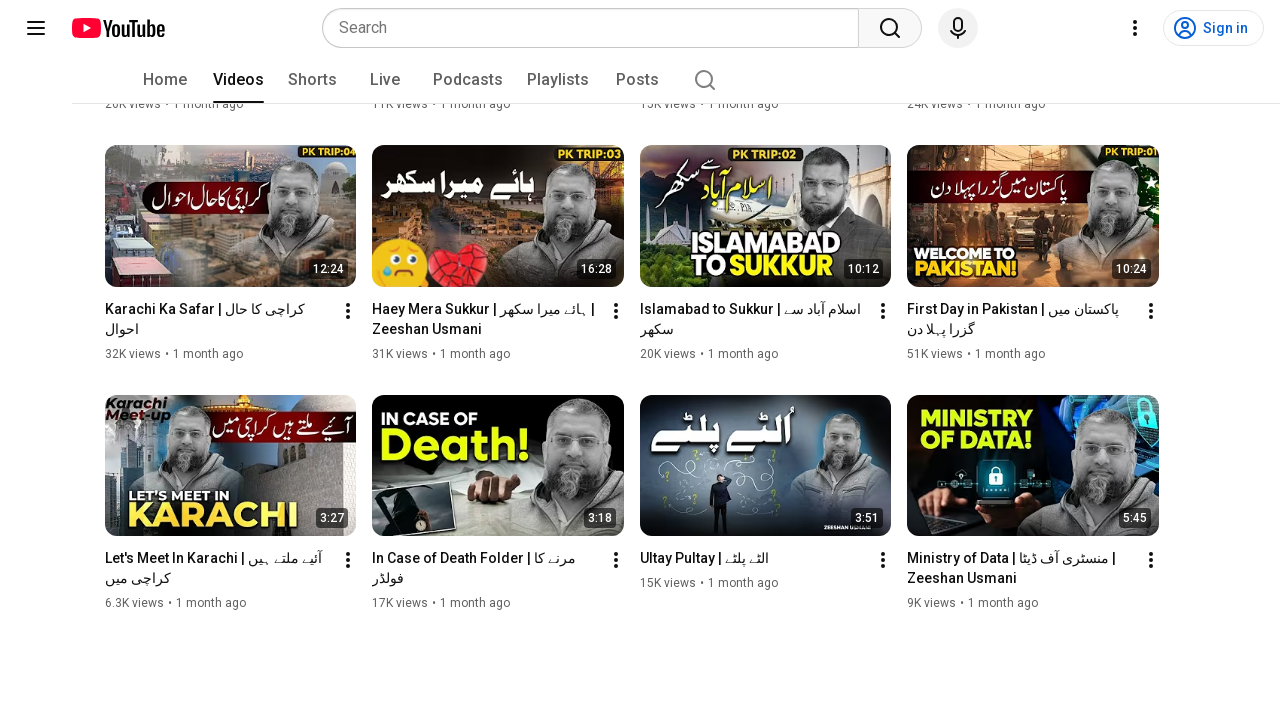

Reached end of page - no new content loaded, infinite scroll complete
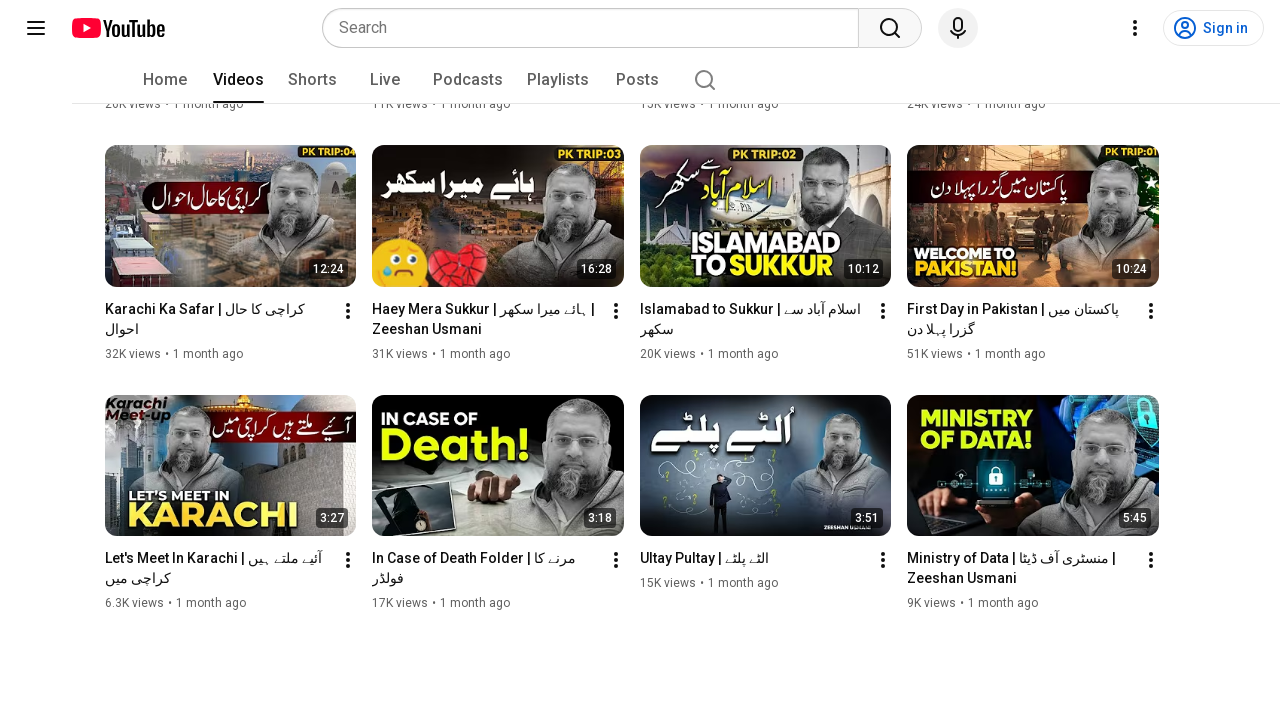

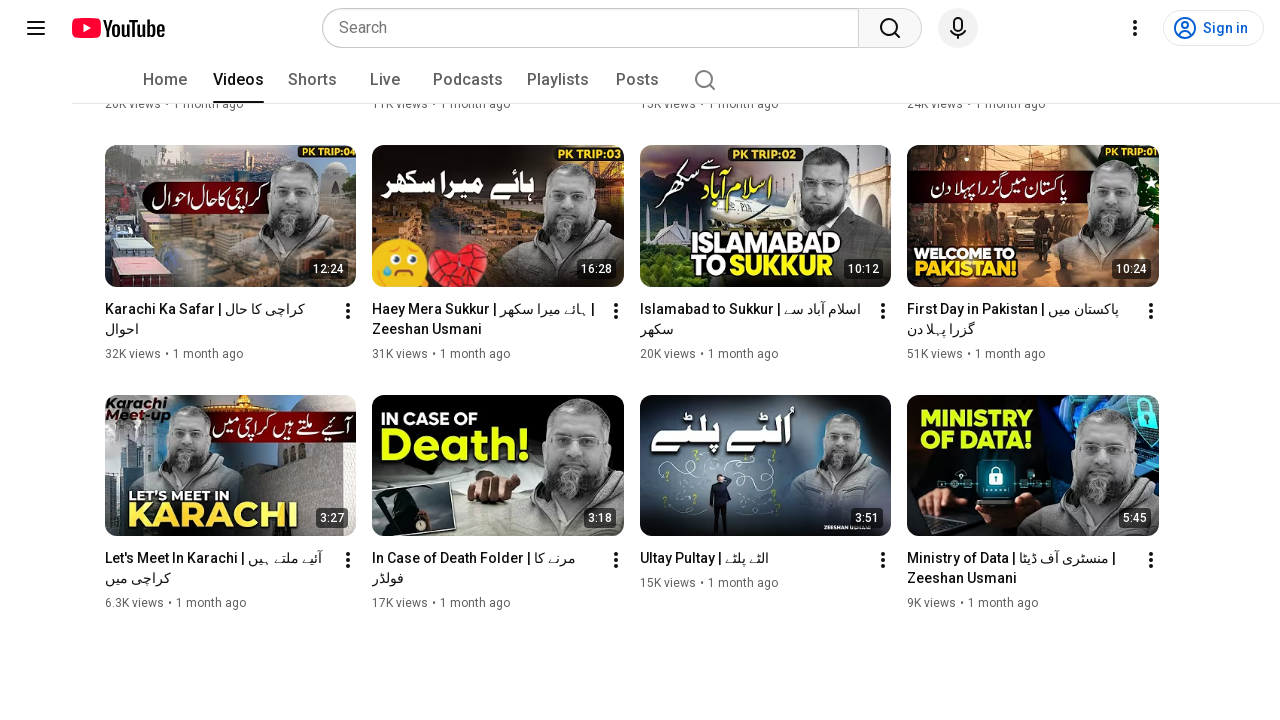